Tests the shopping cart functionality by adding a Nokia Lumia 1520 to the cart, navigating to the cart to verify the item was added, and then deleting the item from the cart.

Starting URL: https://www.demoblaze.com/

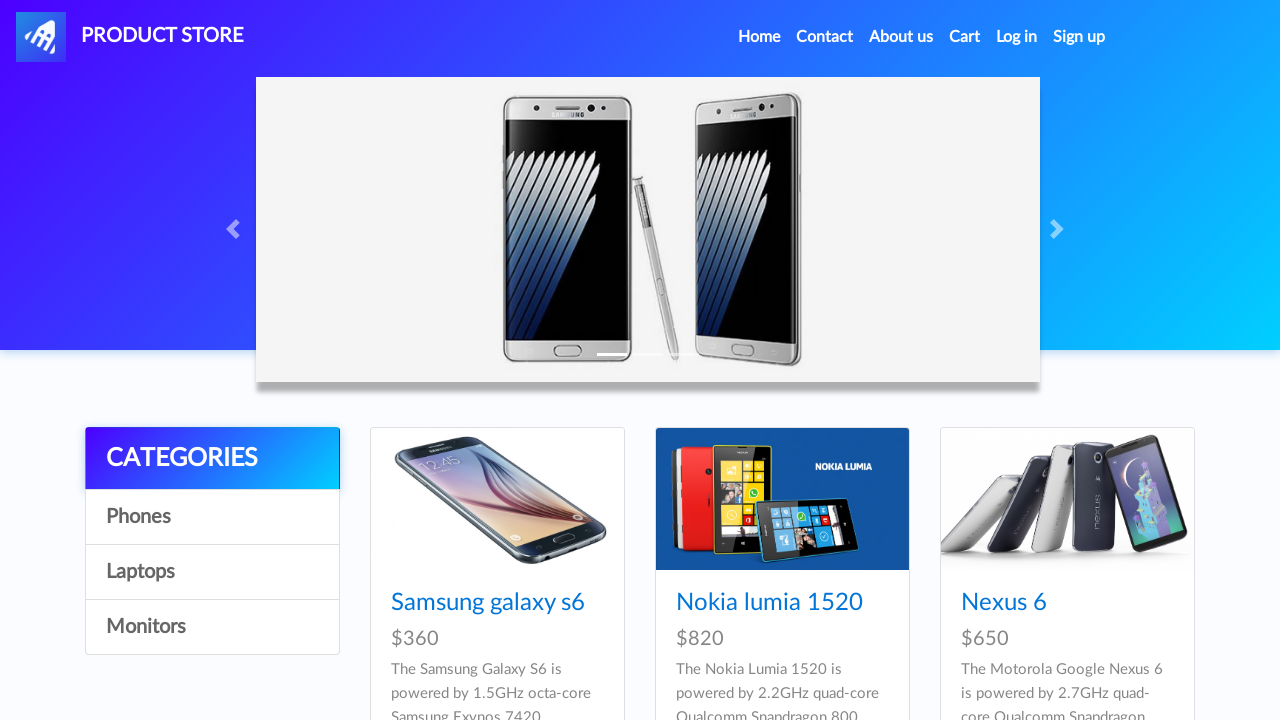

Clicked on Nokia Lumia 1520 product at (769, 603) on text=Nokia lumia 1520
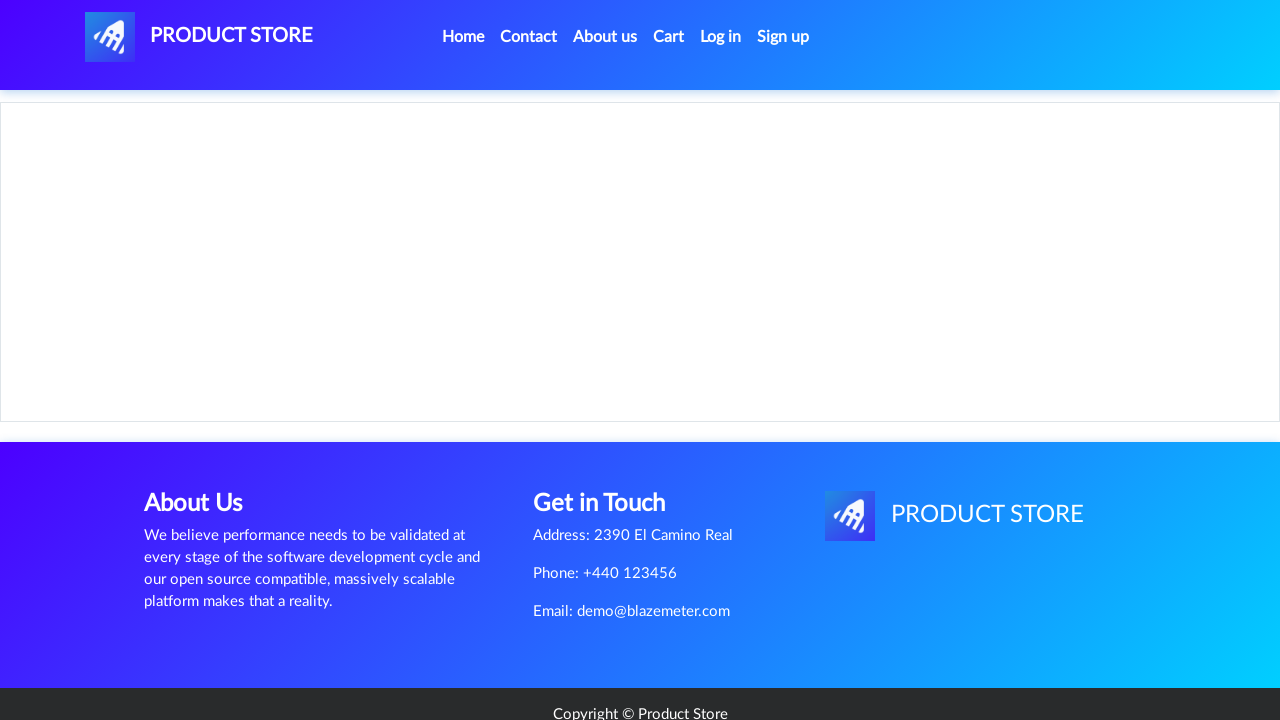

Product page loaded with 'Add to cart' button visible
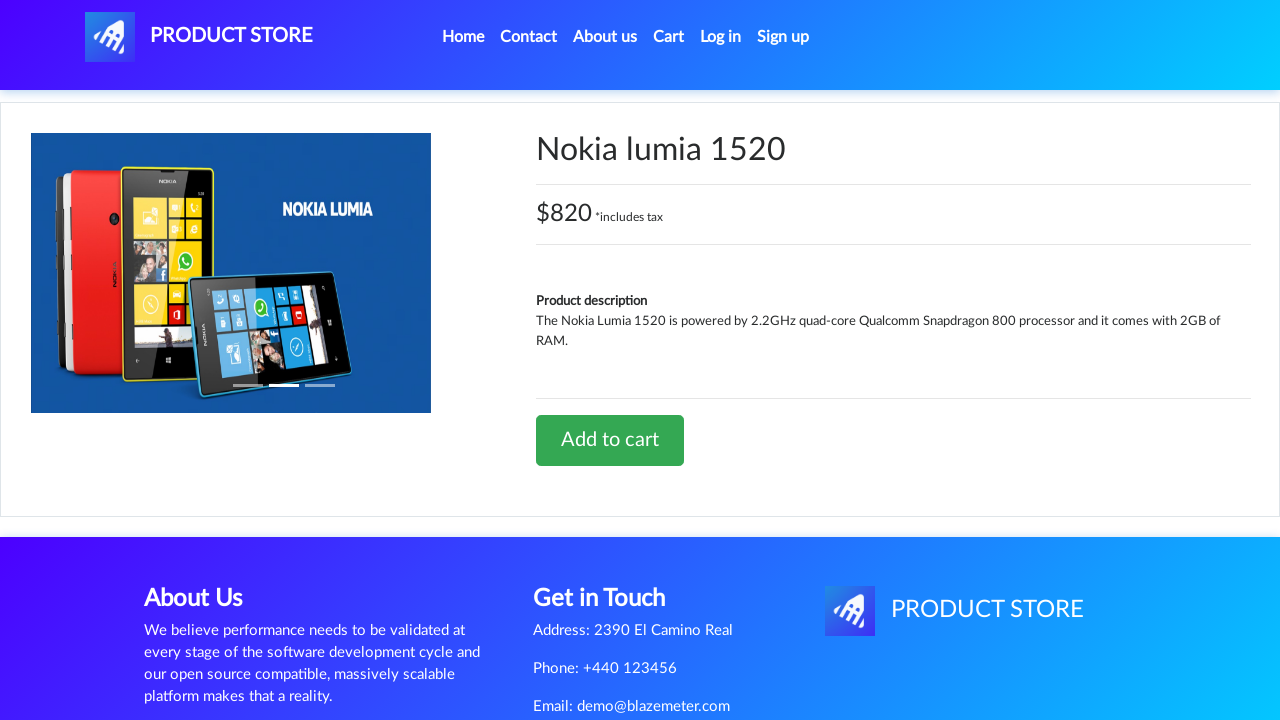

Clicked 'Add to cart' button for Nokia Lumia 1520 at (610, 440) on text=Add to cart
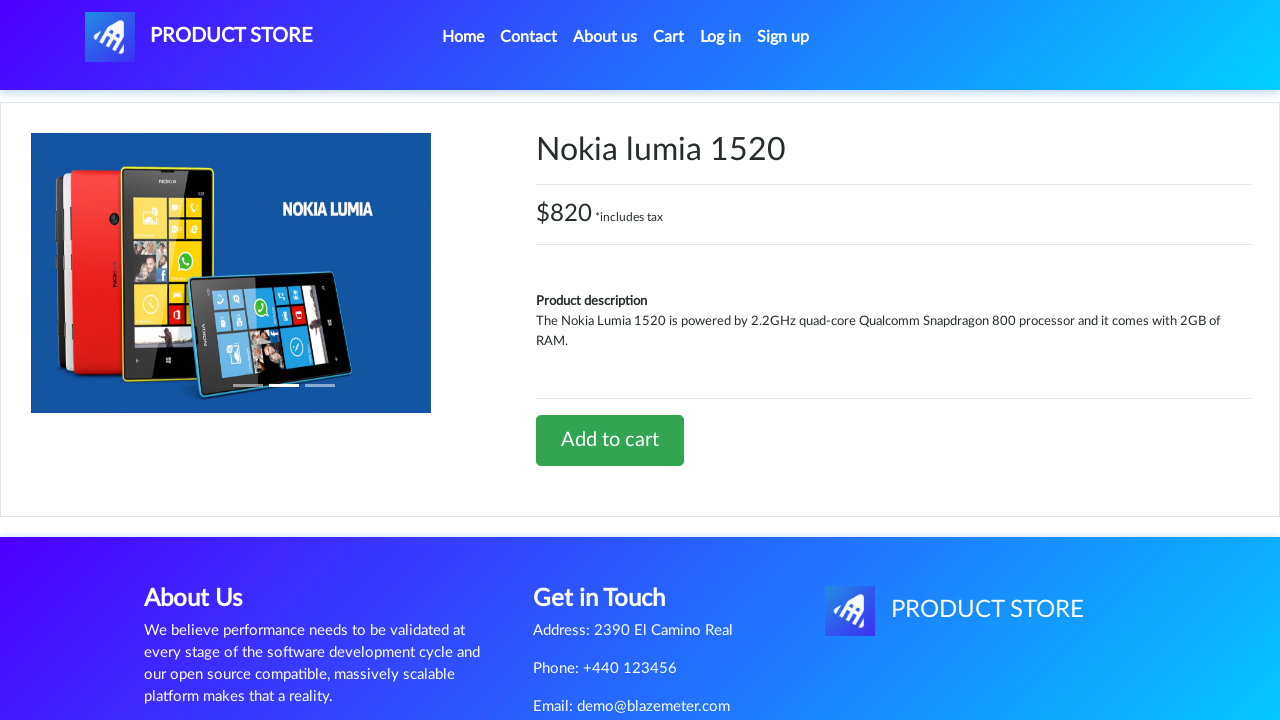

Set up dialog handler to accept alerts
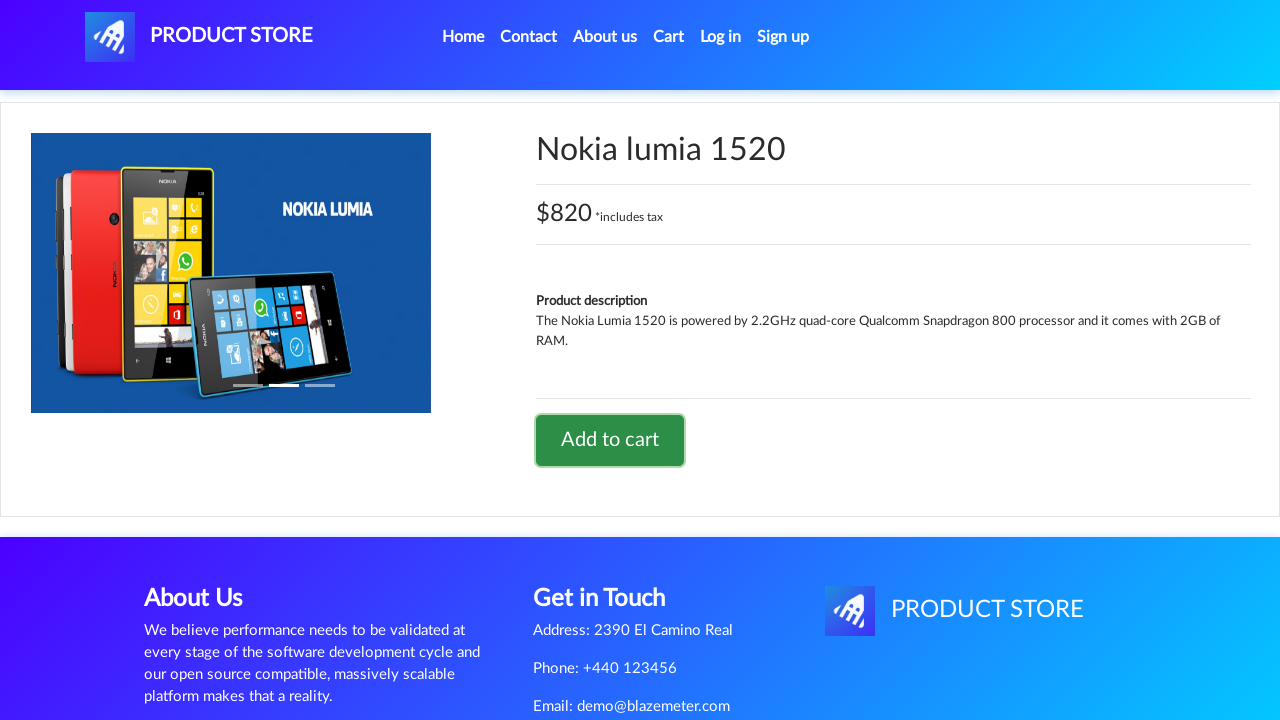

Waited for product addition confirmation alert
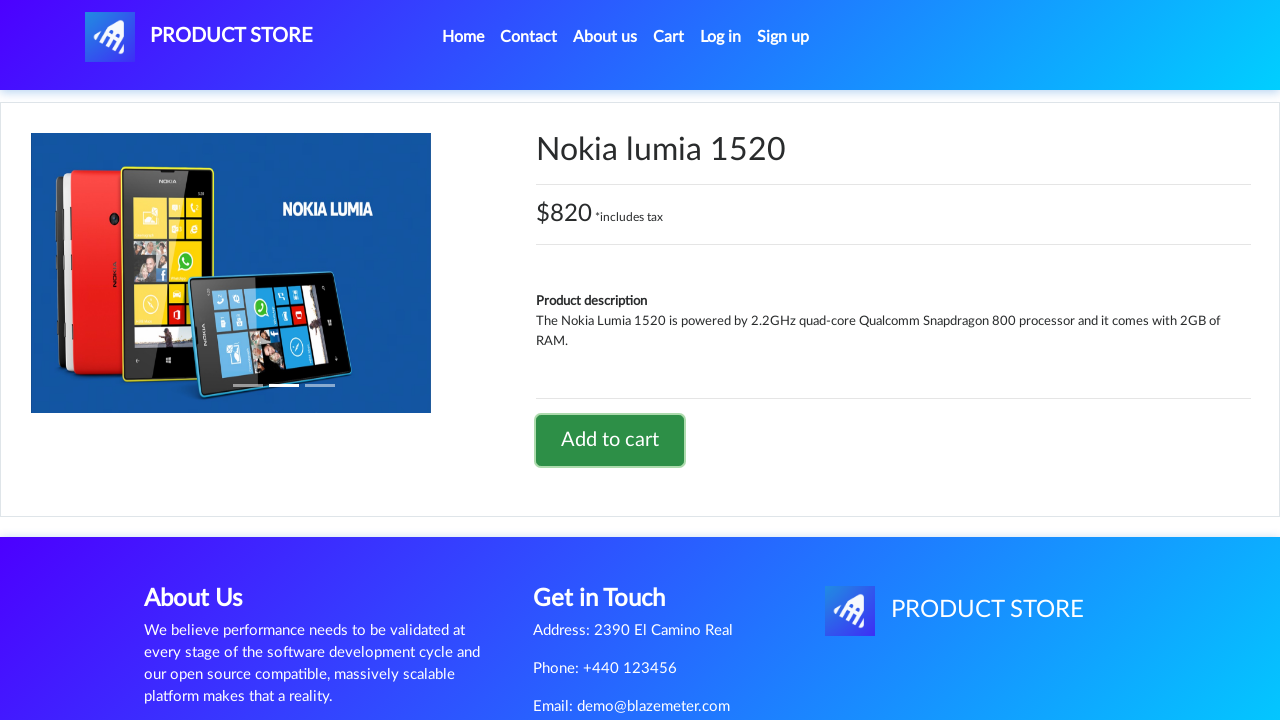

Clicked on Cart link to navigate to shopping cart at (669, 37) on #cartur
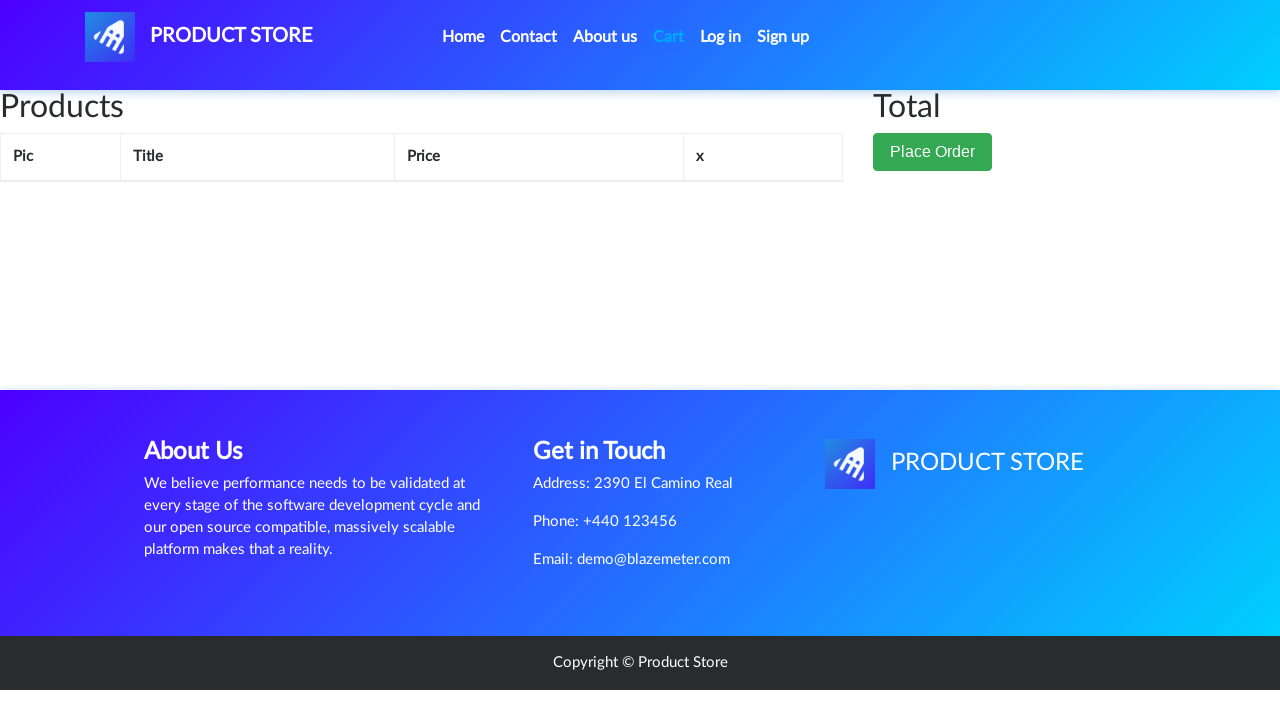

Cart page loaded and verified product is displayed in cart
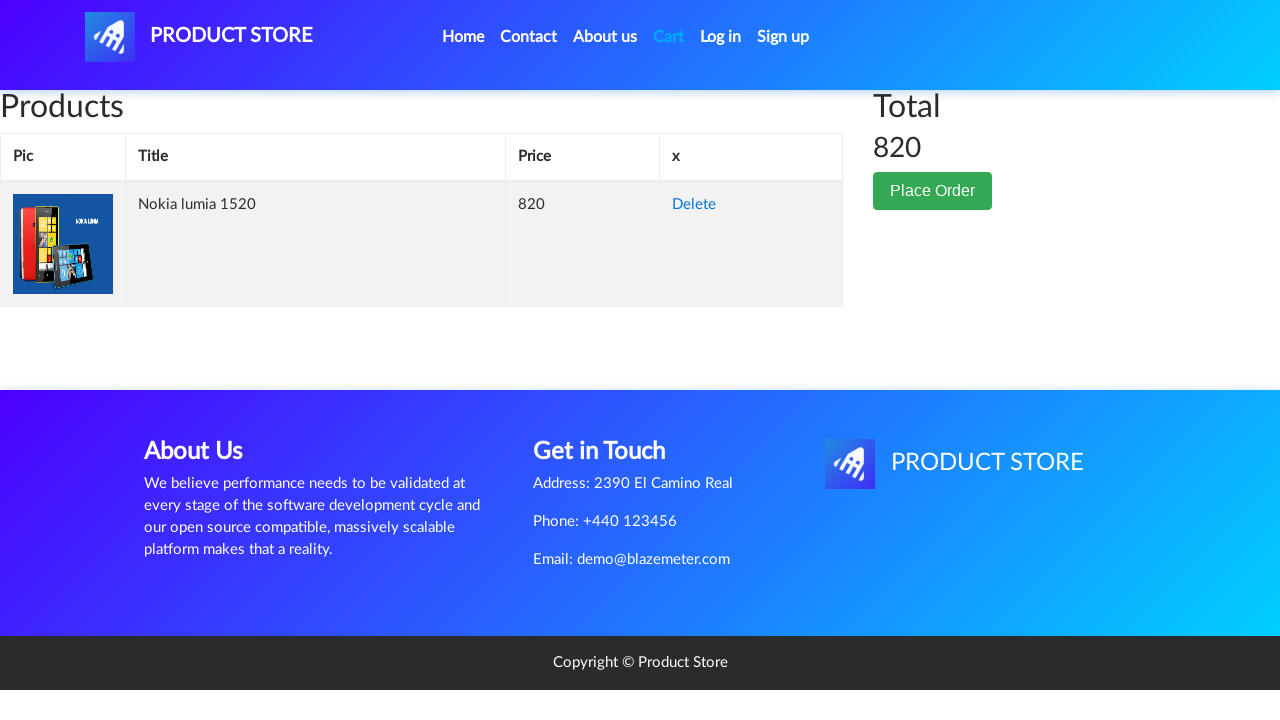

Clicked 'Delete' button to remove Nokia Lumia 1520 from cart at (694, 205) on text=Delete
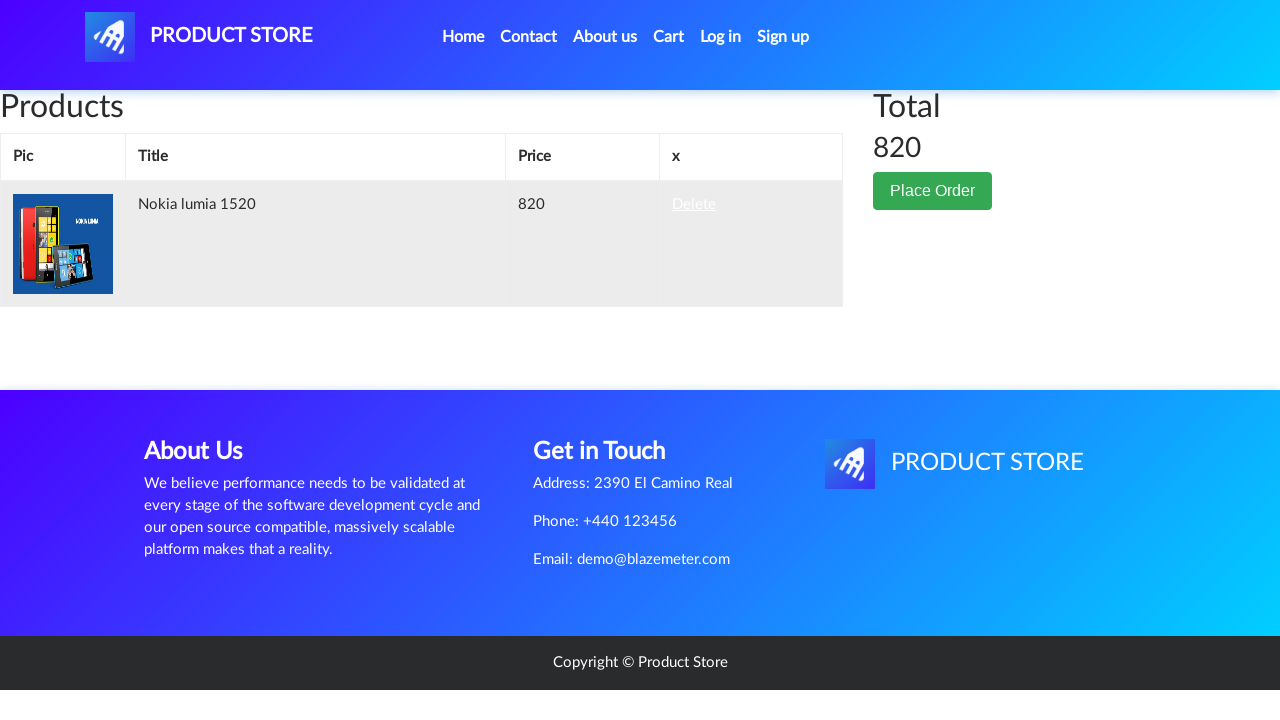

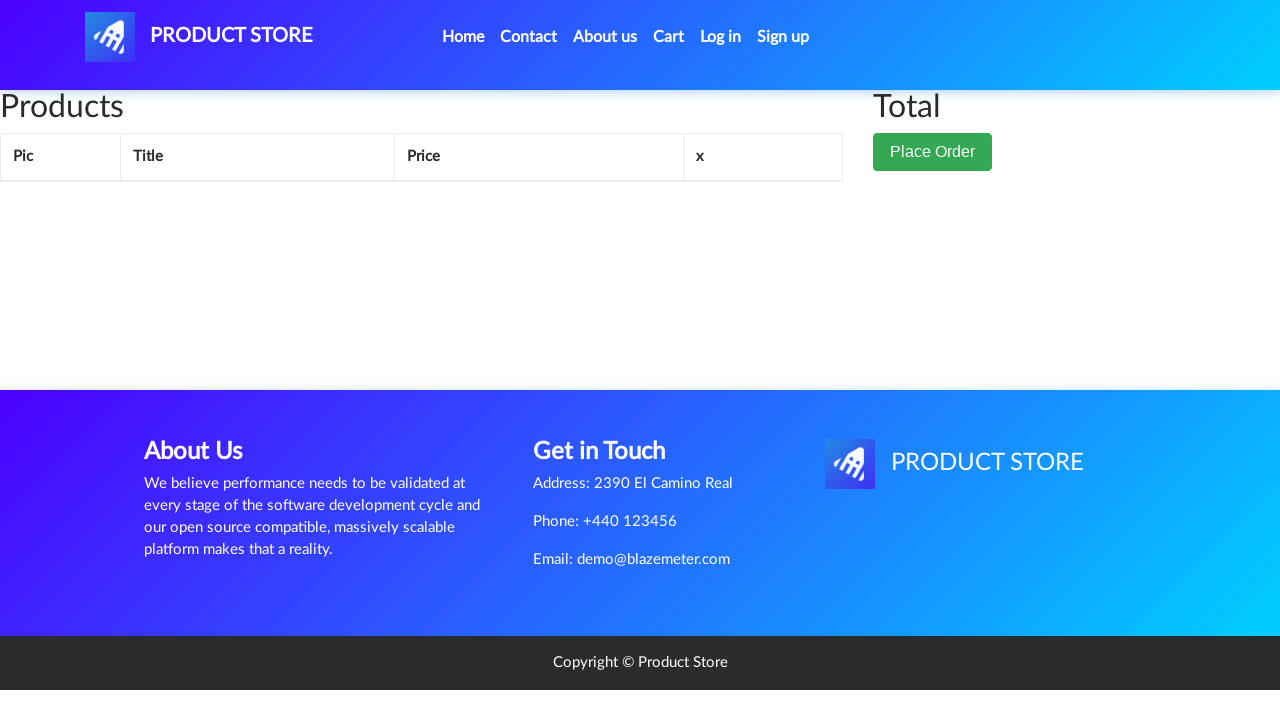